Tests drag and drop by offset functionality by dragging an element 300 pixels right and 100 pixels down within an iframe on the jQuery UI demo page.

Starting URL: https://jqueryui.com/draggable/

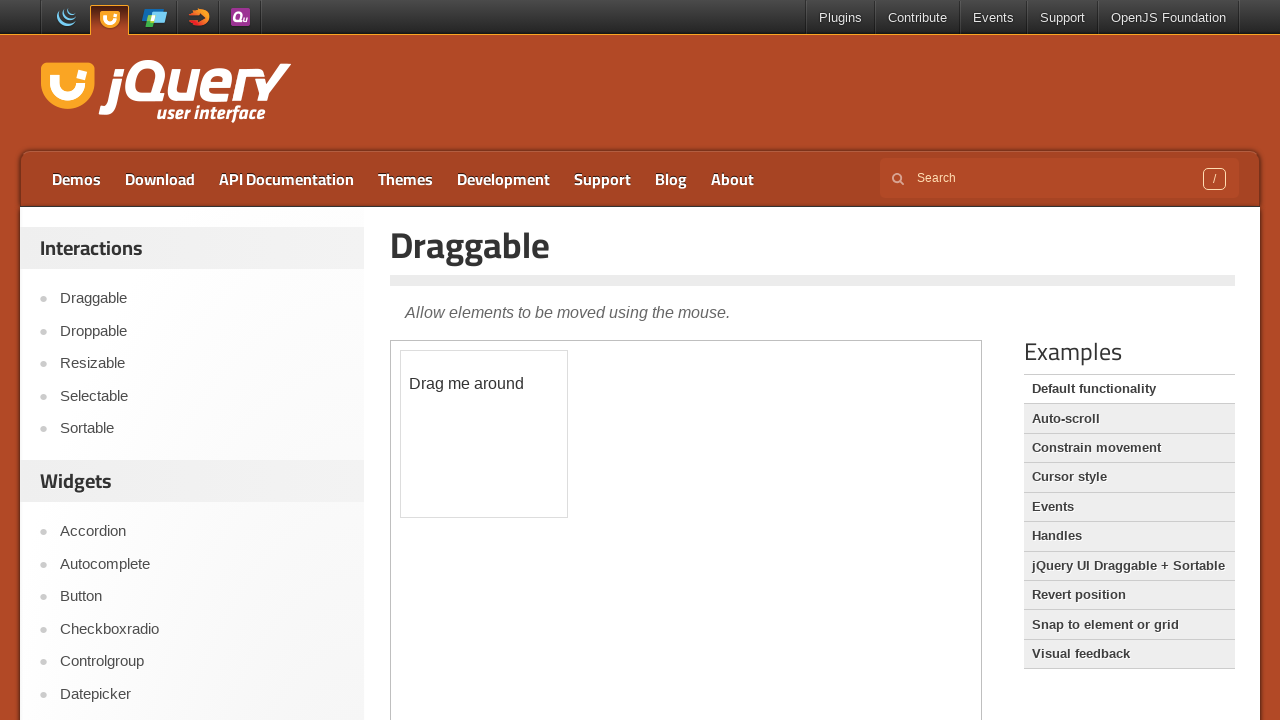

Located the demo iframe
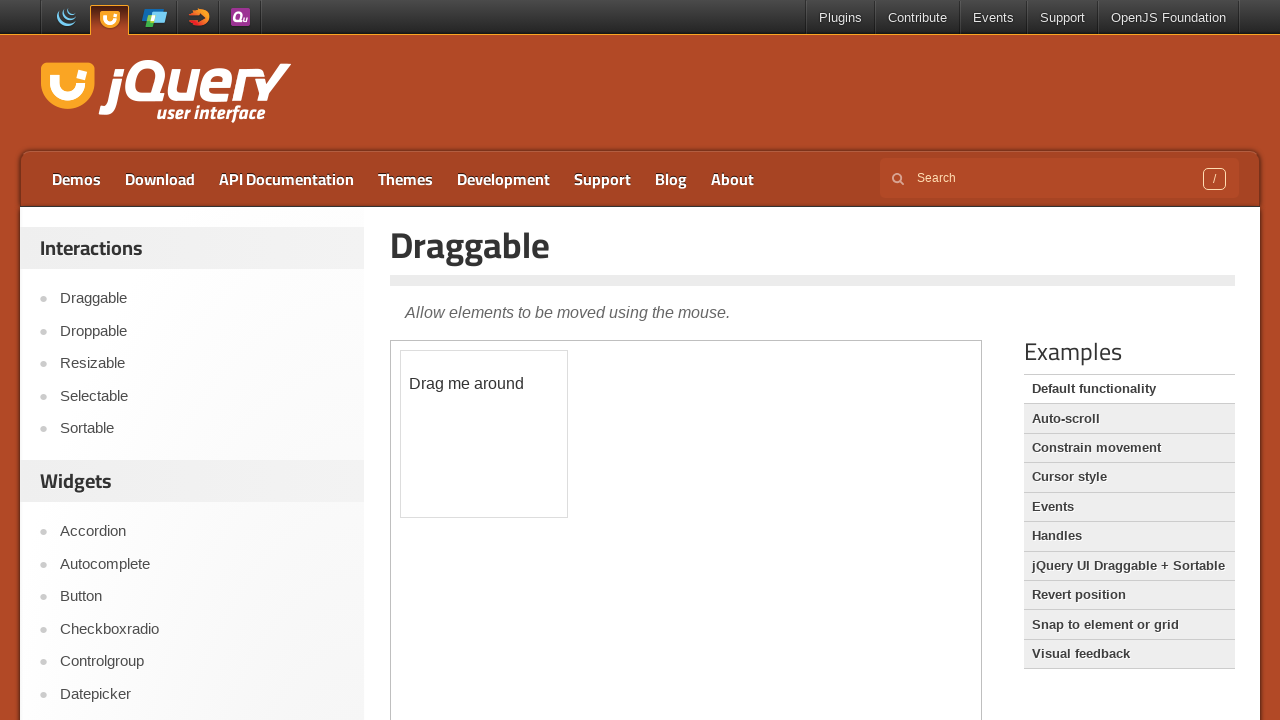

Located the draggable element within the iframe
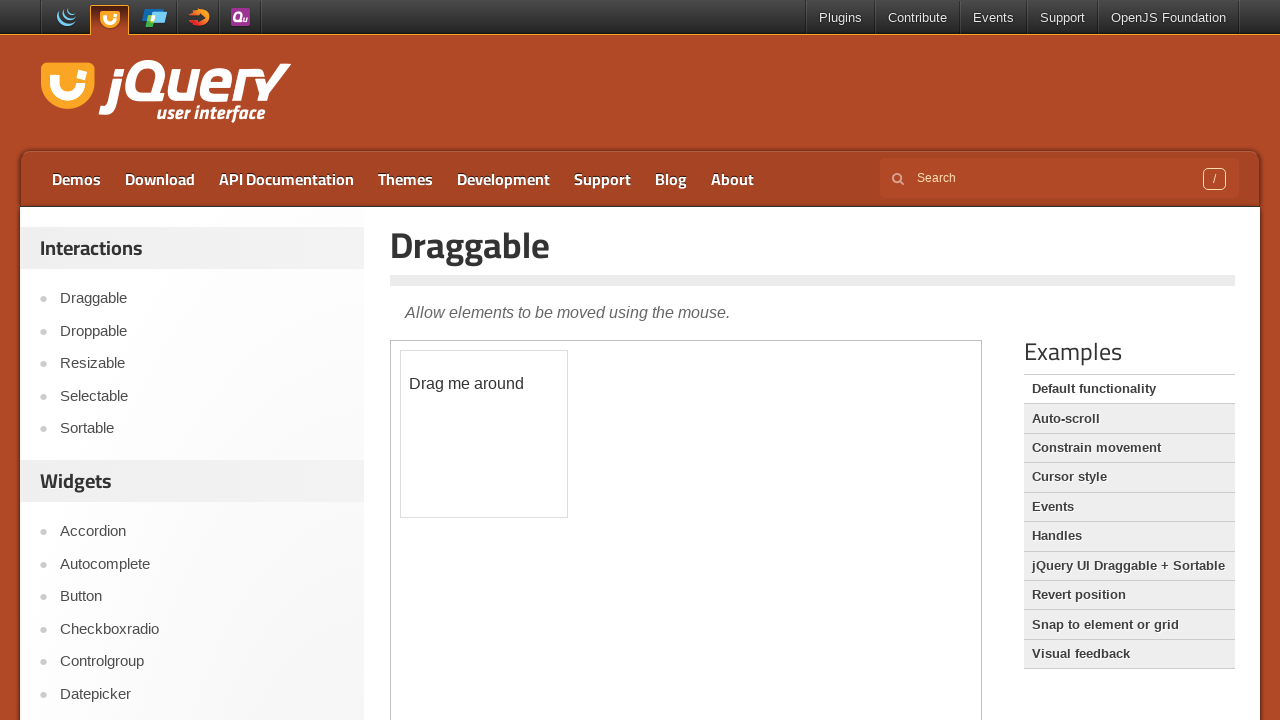

Retrieved bounding box of the draggable element
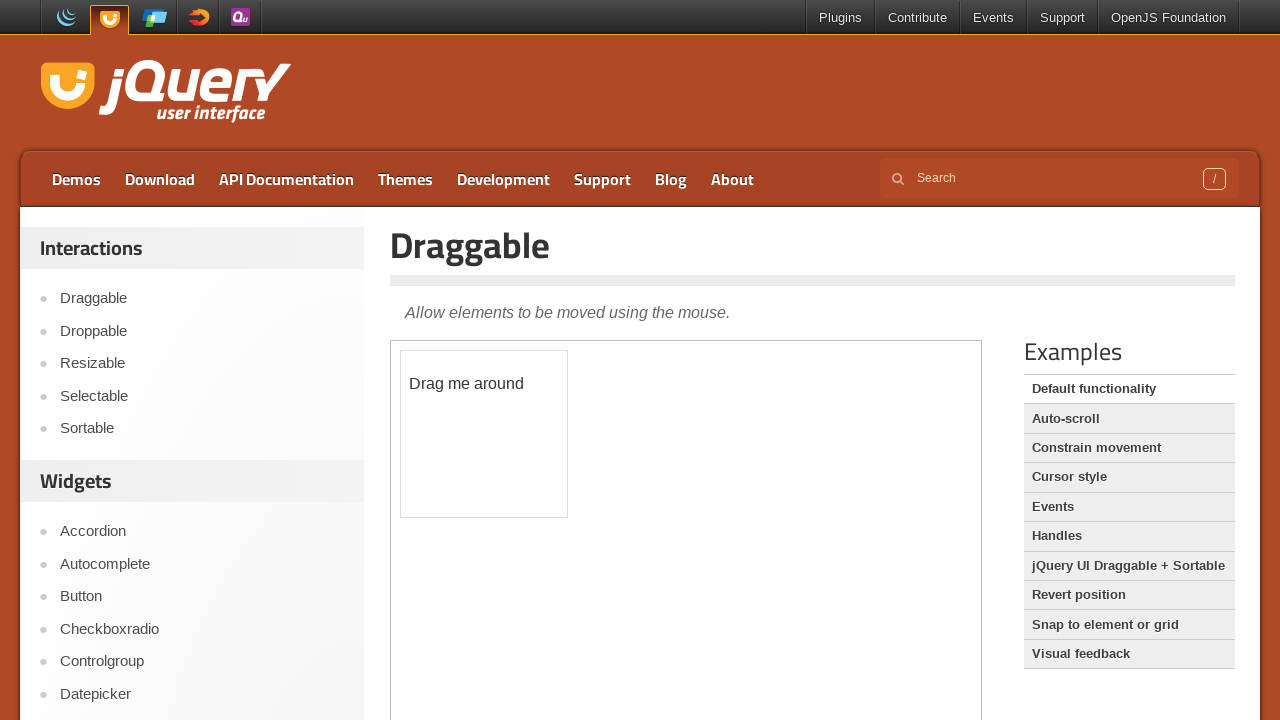

Moved mouse to center of draggable element at (484, 434)
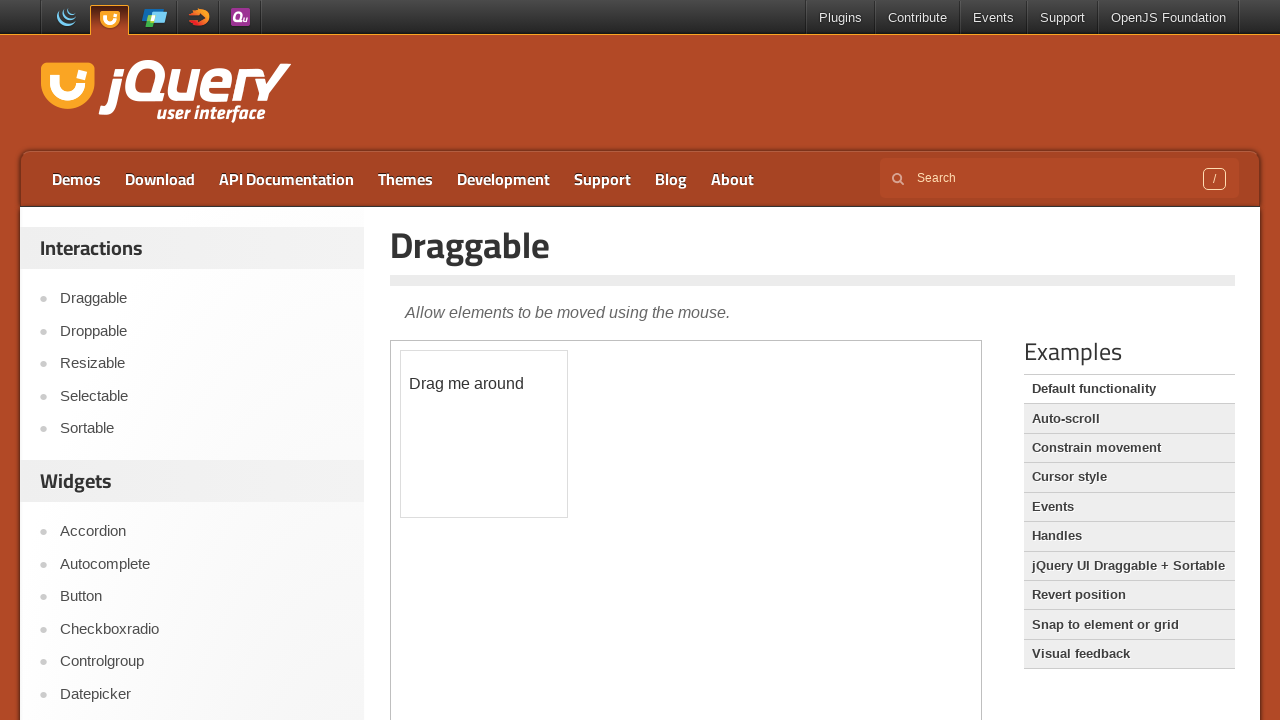

Mouse button pressed down on draggable element at (484, 434)
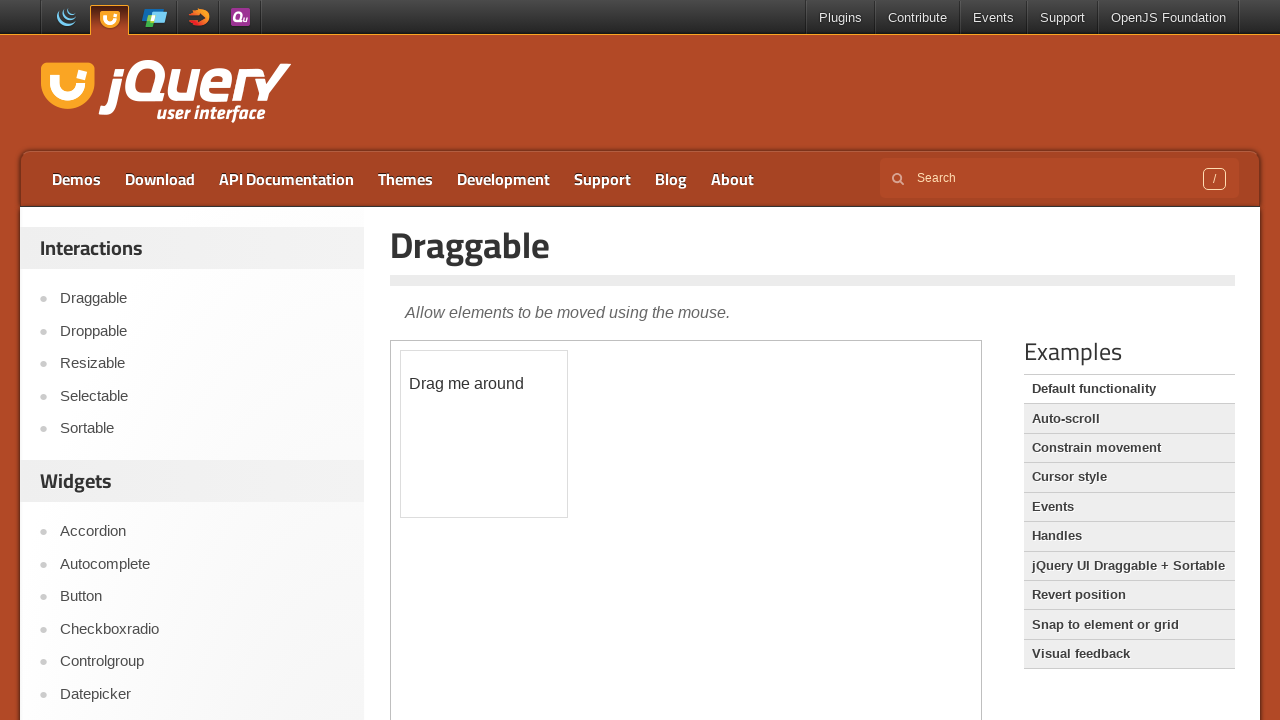

Dragged element 300 pixels right and 100 pixels down at (784, 534)
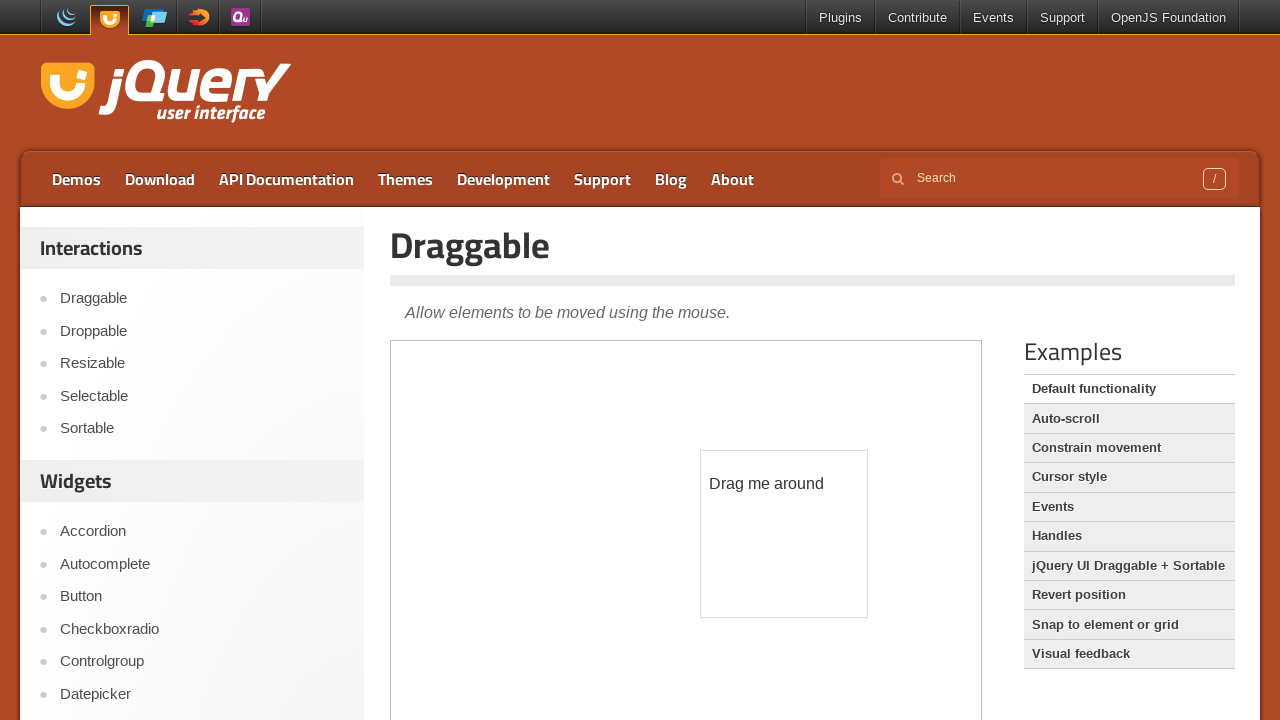

Released mouse button to complete drag and drop at (784, 534)
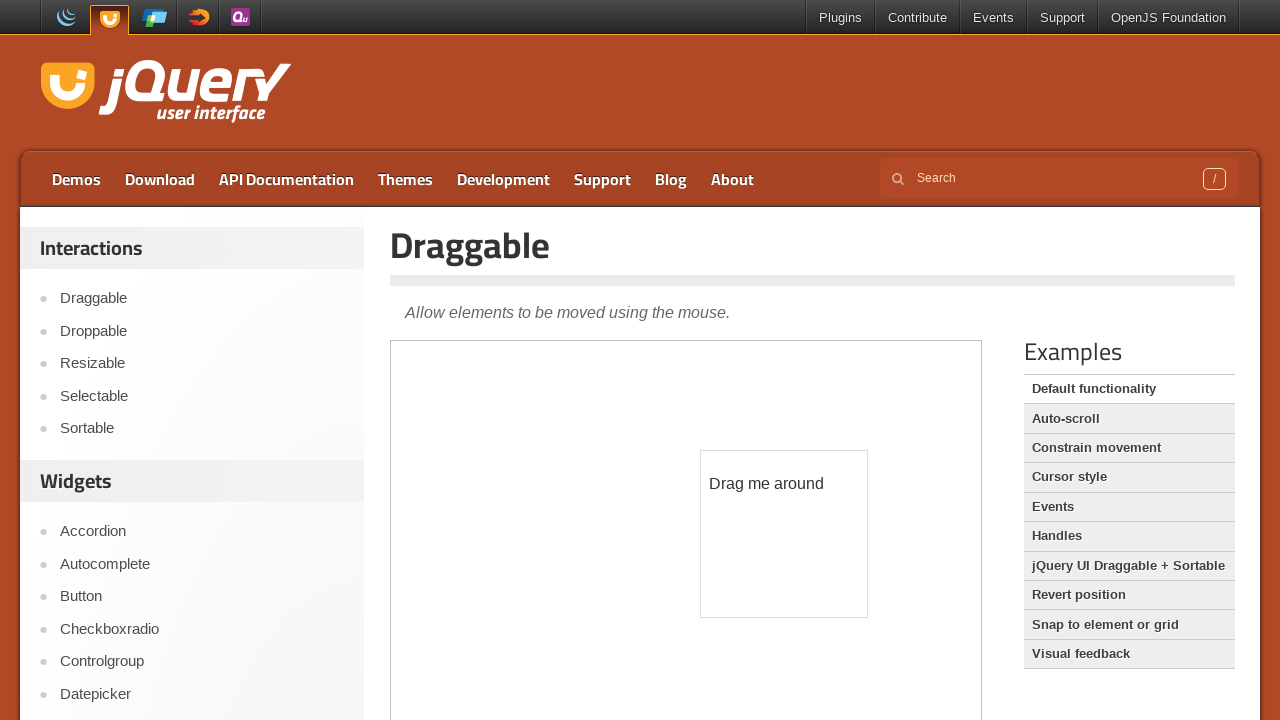

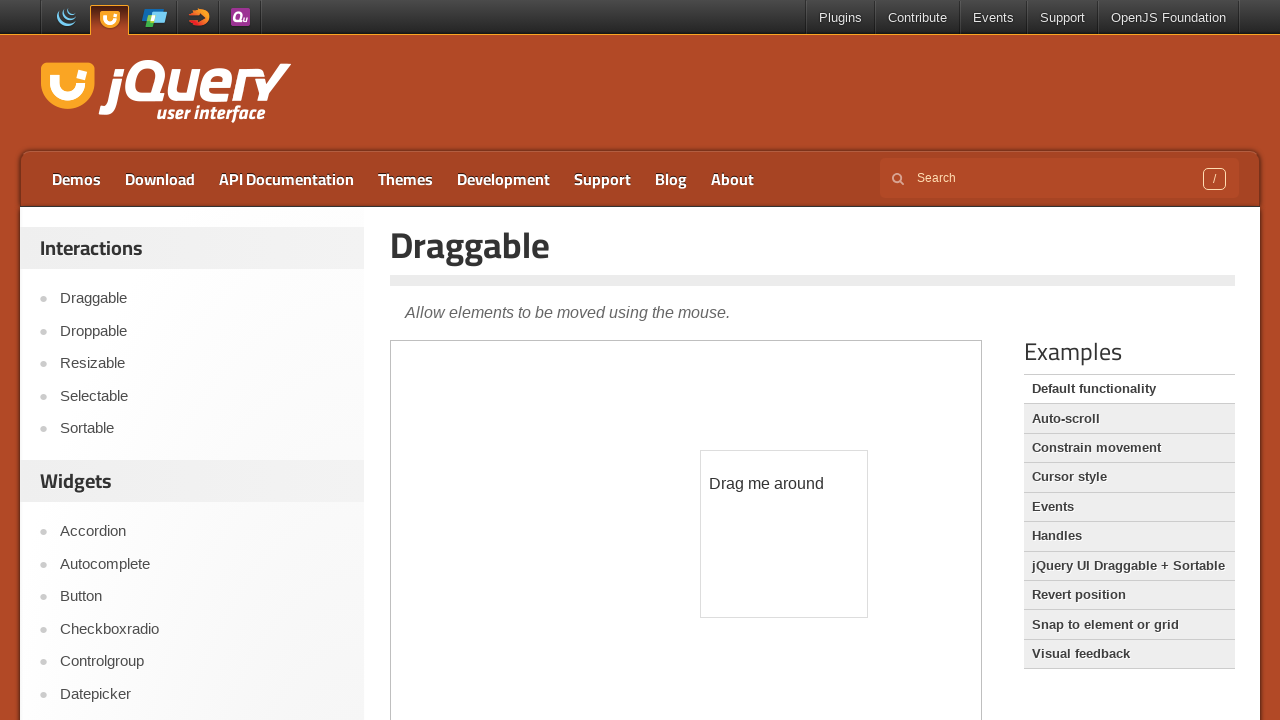